Tests handling a simple JavaScript alert popup by clicking the alert button and accepting the alert dialog.

Starting URL: https://demoqa.com/alerts

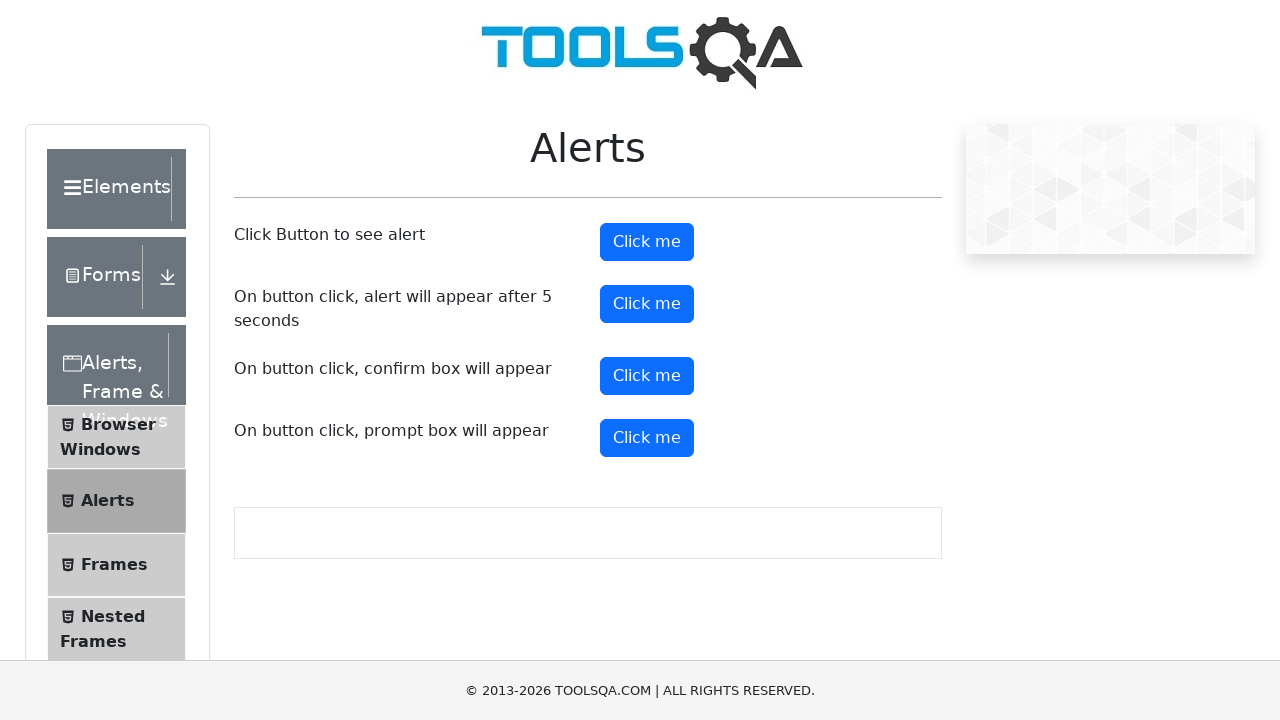

Scrolled down 700px to make alert buttons visible
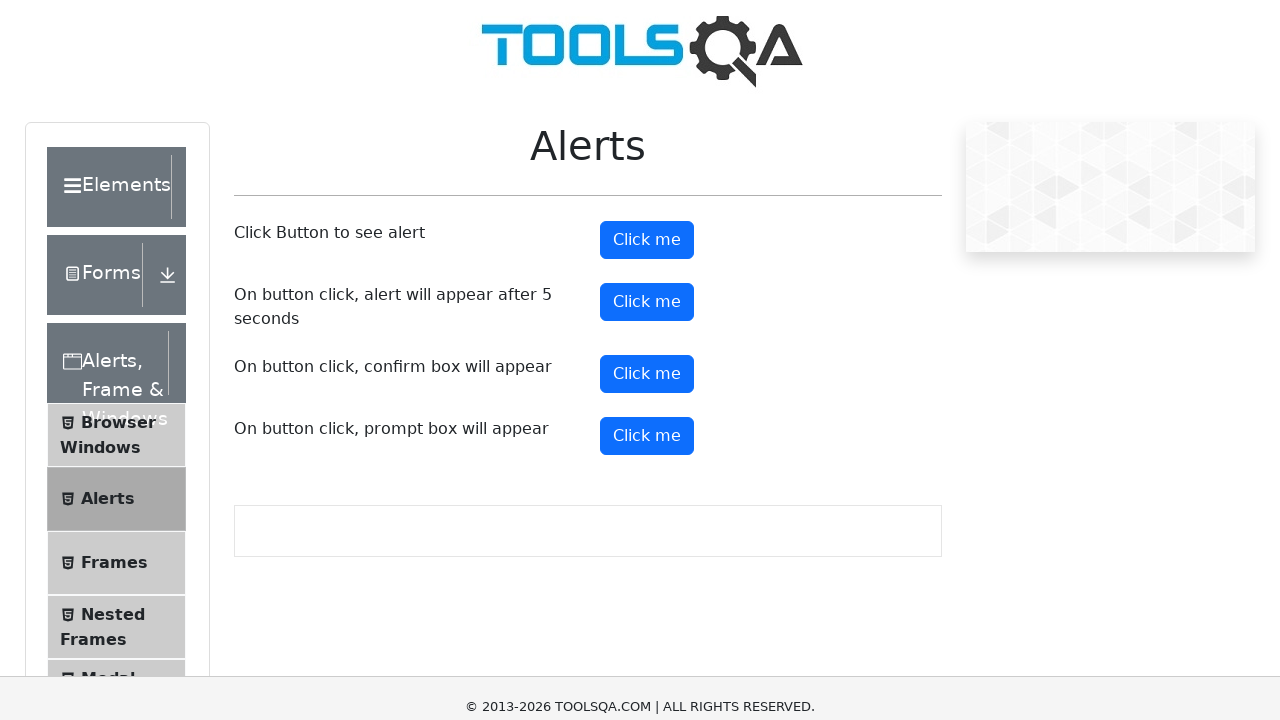

Set up dialog handler to accept alerts
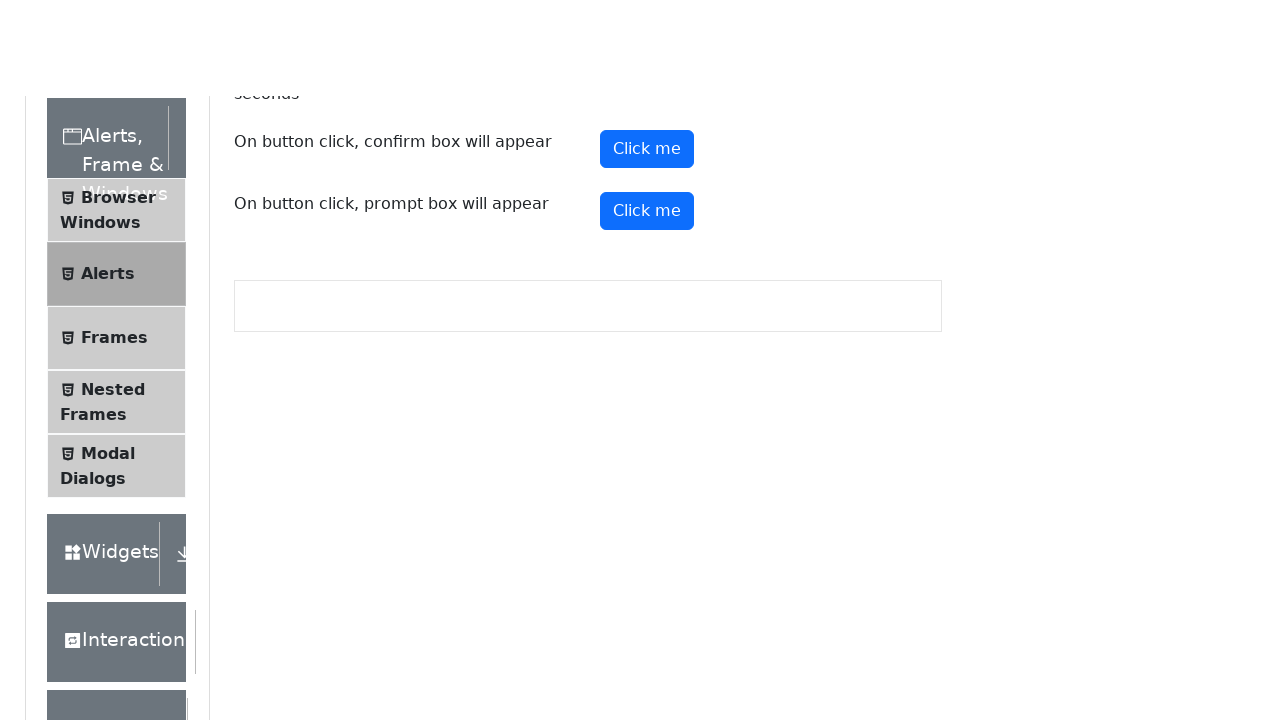

Clicked the alert button at (647, 242) on #alertButton
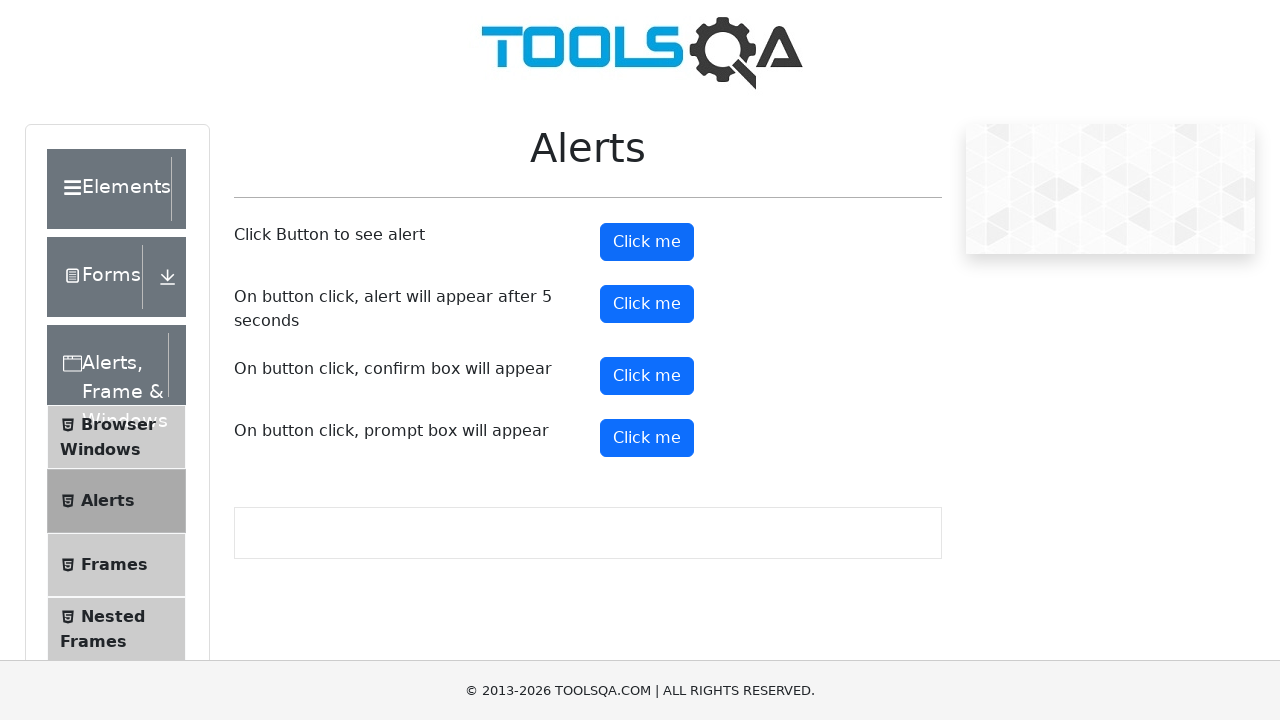

Waited 1000ms for dialog to be processed
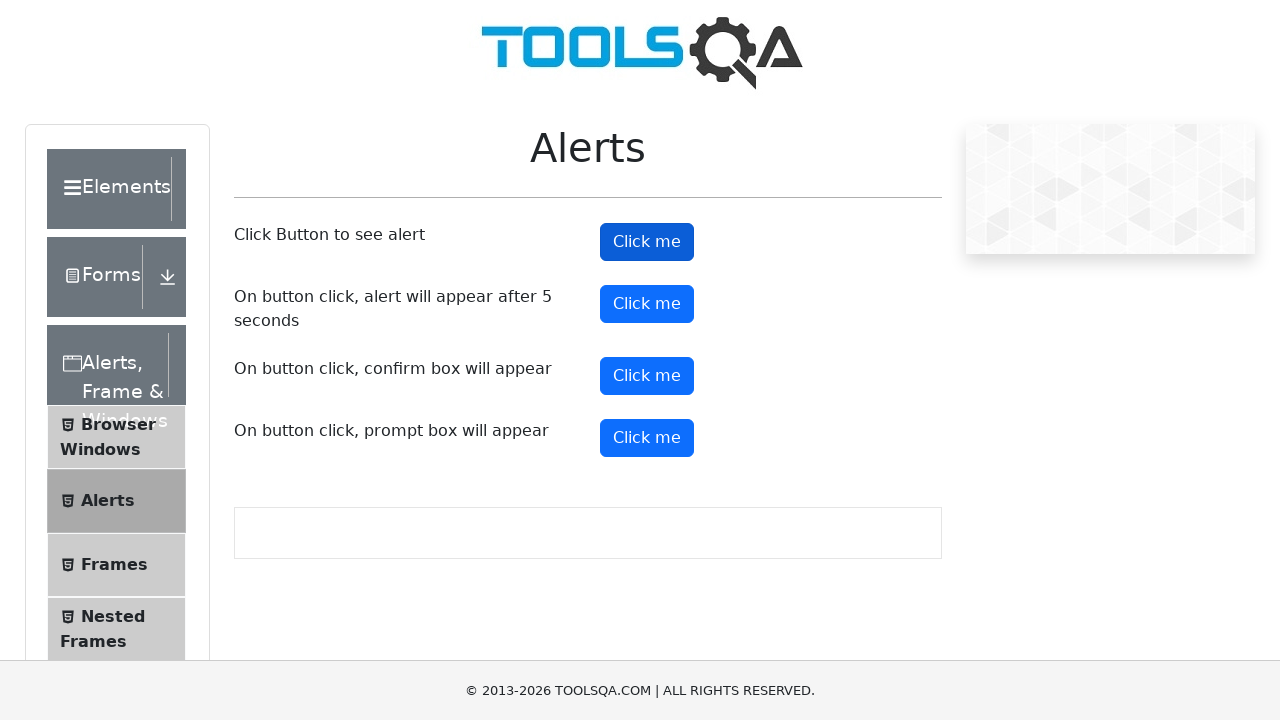

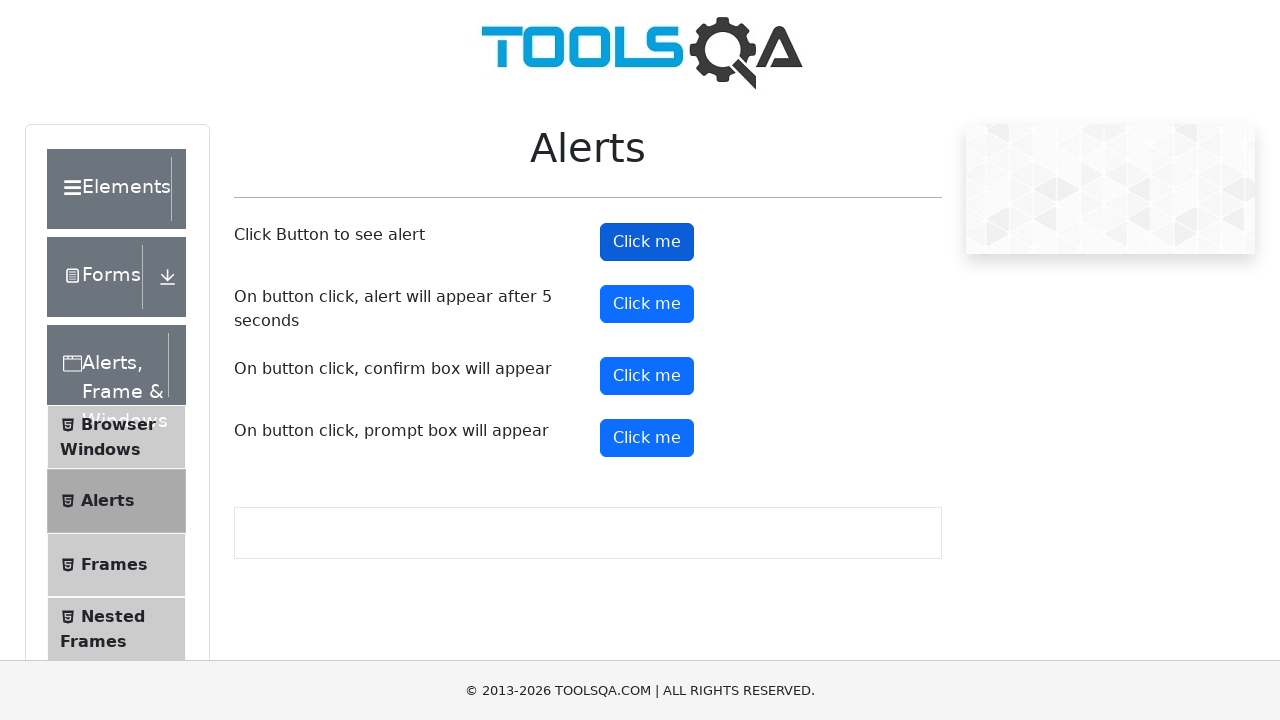